Tests various CSS selector locator strategies on the DummyTicket website by clicking elements and filling a coupon code field

Starting URL: https://www.dummyticket.com/

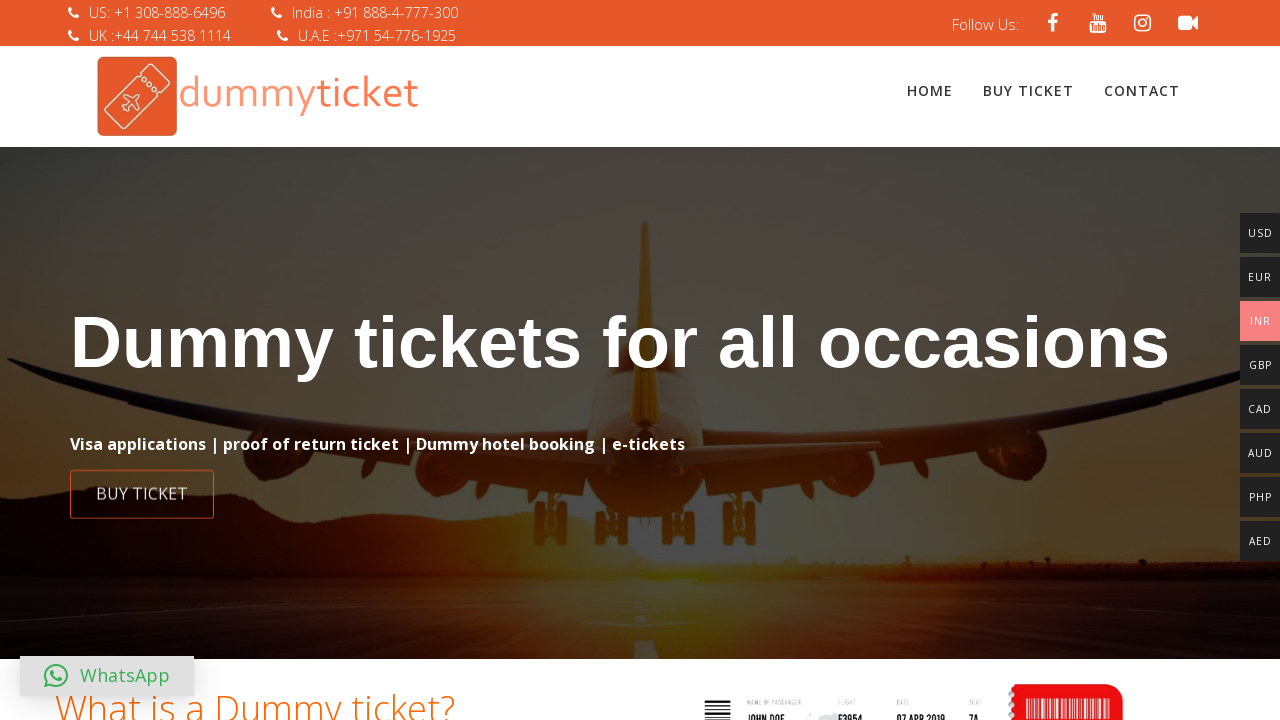

Clicked menu item with ID 'menu-item-574' at (1028, 91) on li#menu-item-574
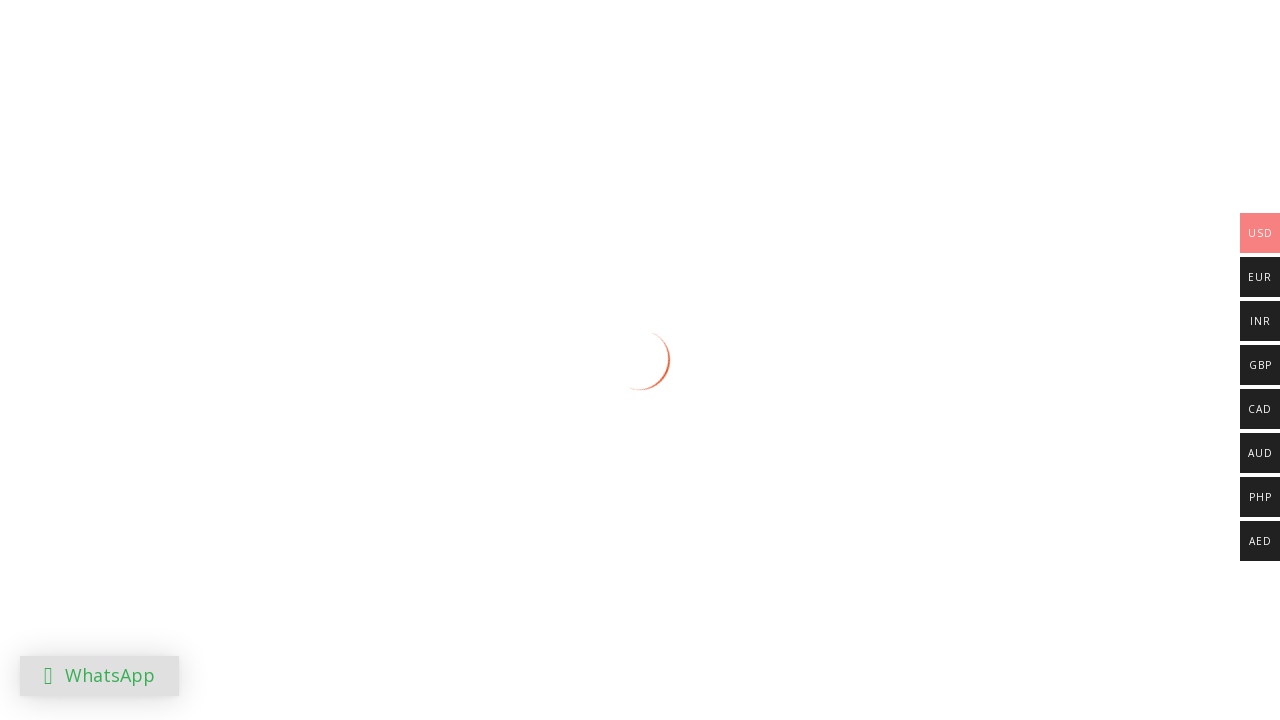

Clicked element with 'showcoupon' class to reveal coupon field at (320, 612) on a.showcoupon
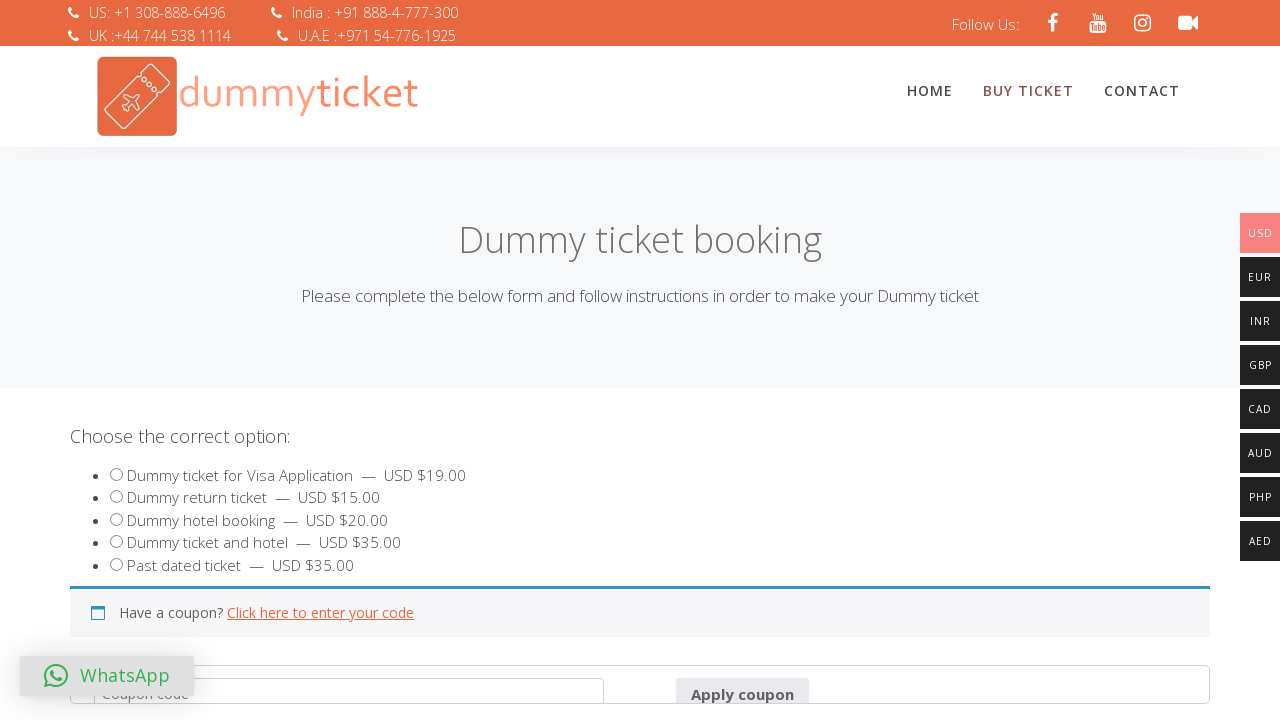

Filled coupon code field with 'TEST2024' on input[id='coupon_code']
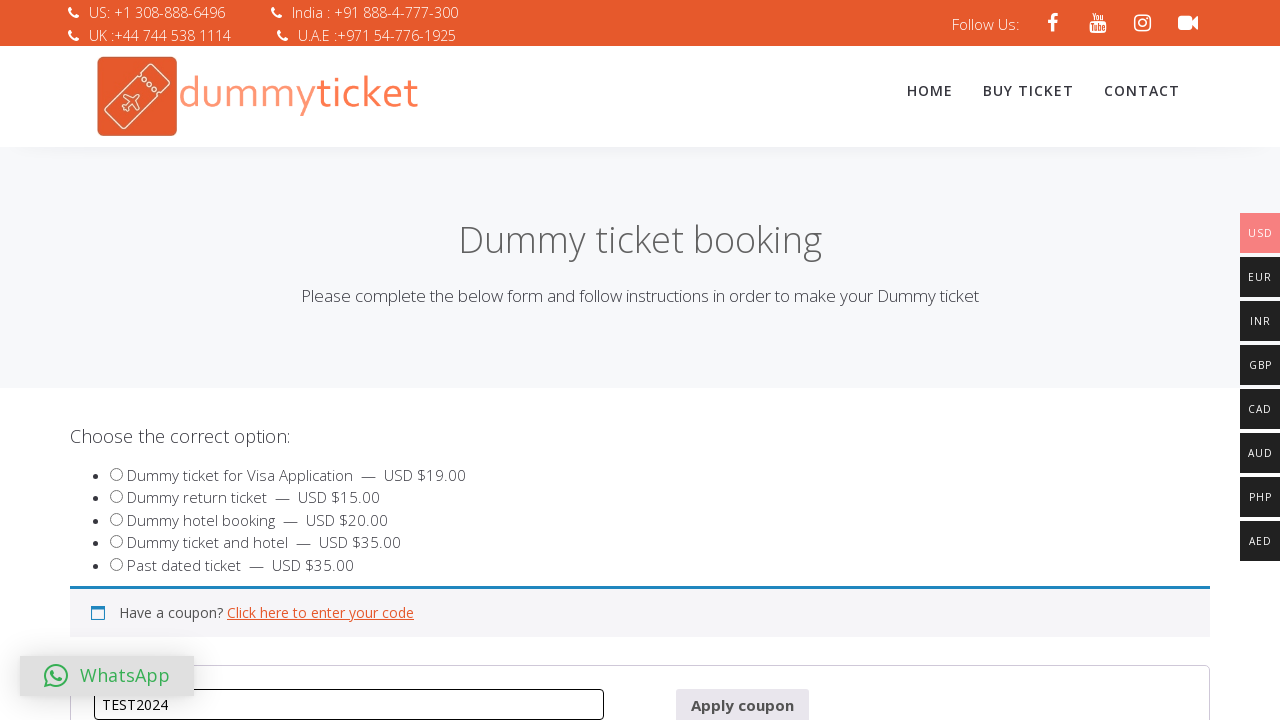

Clicked apply coupon button to validate the coupon code at (742, 703) on button.button[name='apply_coupon']
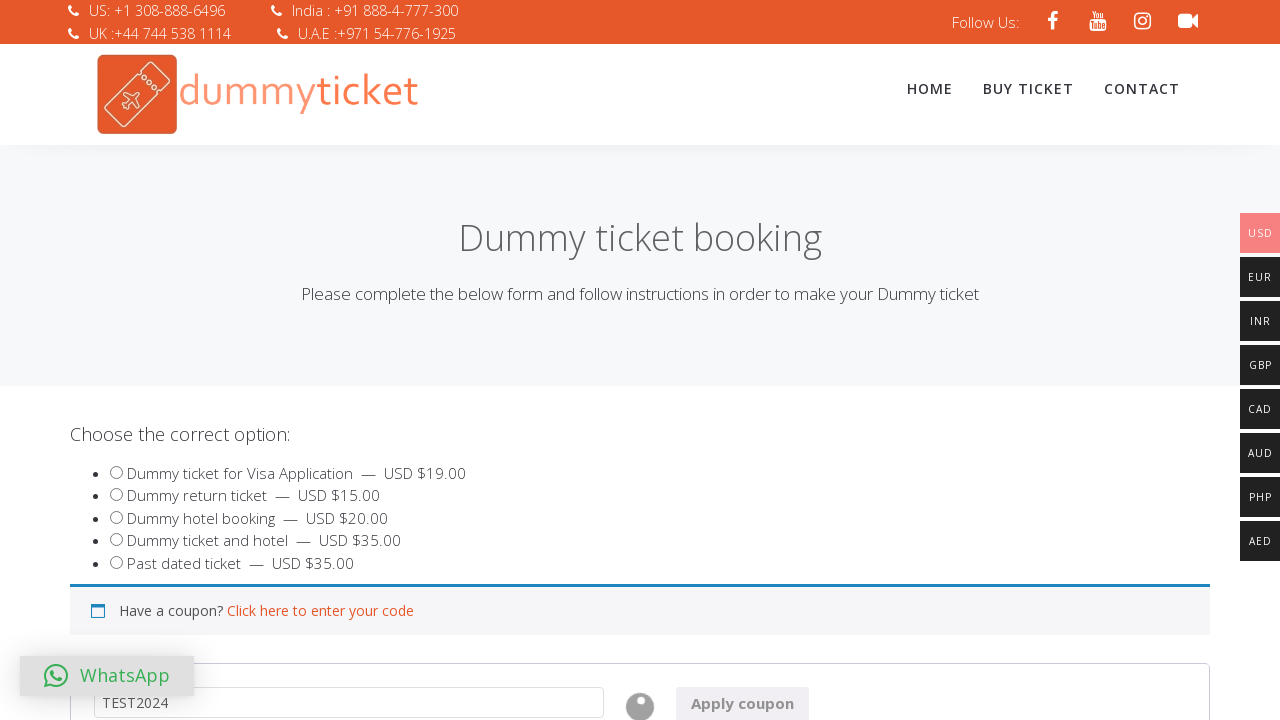

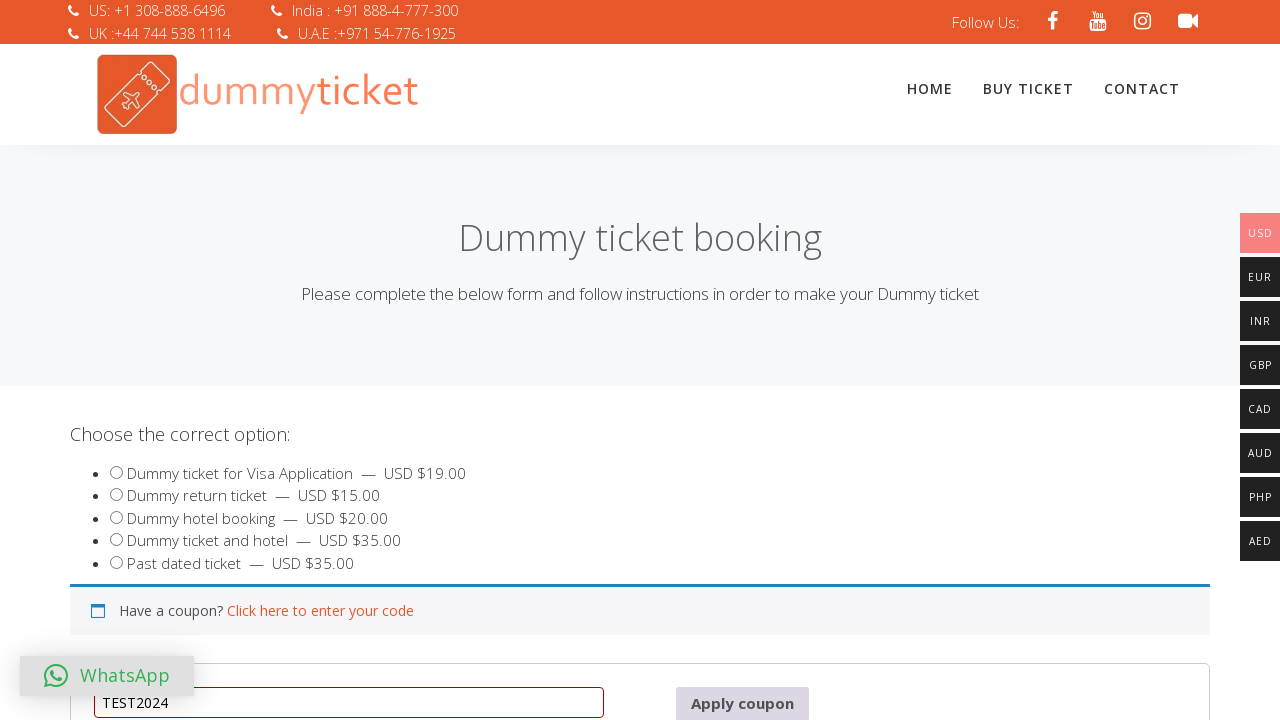